Tests form validation by clicking submit without input and verifying error message capitalization

Starting URL: https://www.99-bottles-of-beer.net/submitnewlanguage.html

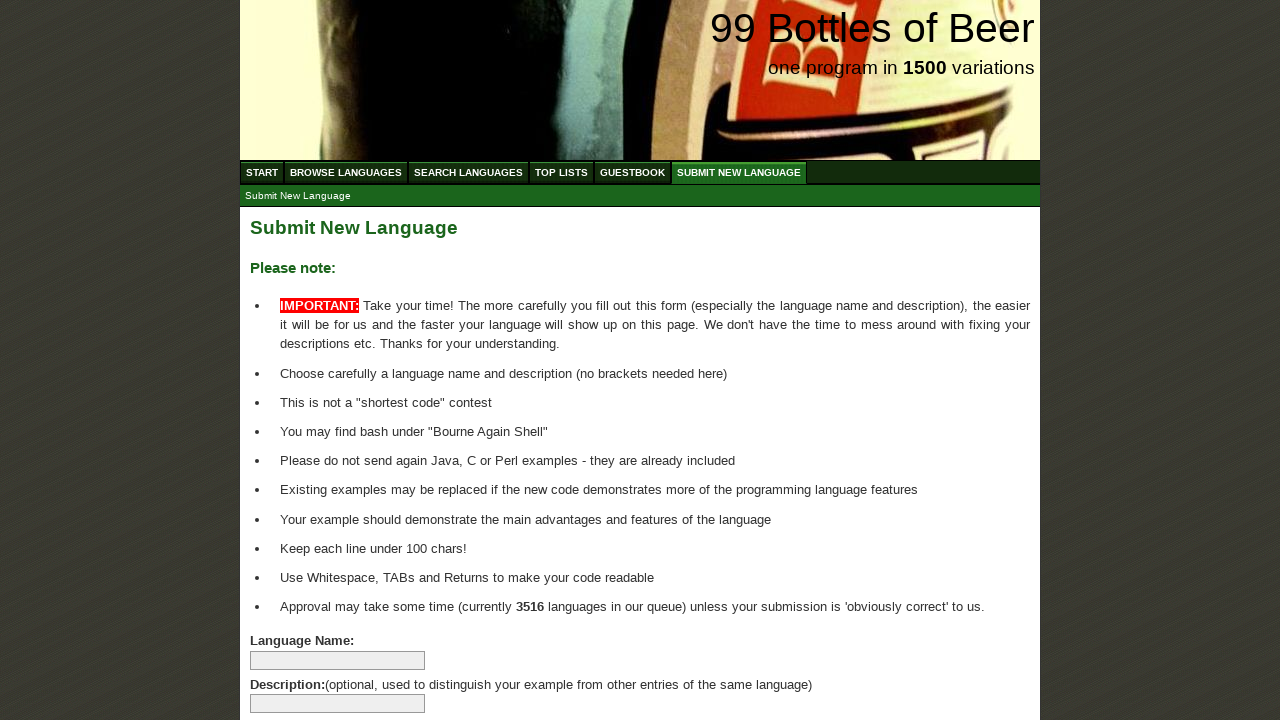

Navigated to submit new language form page
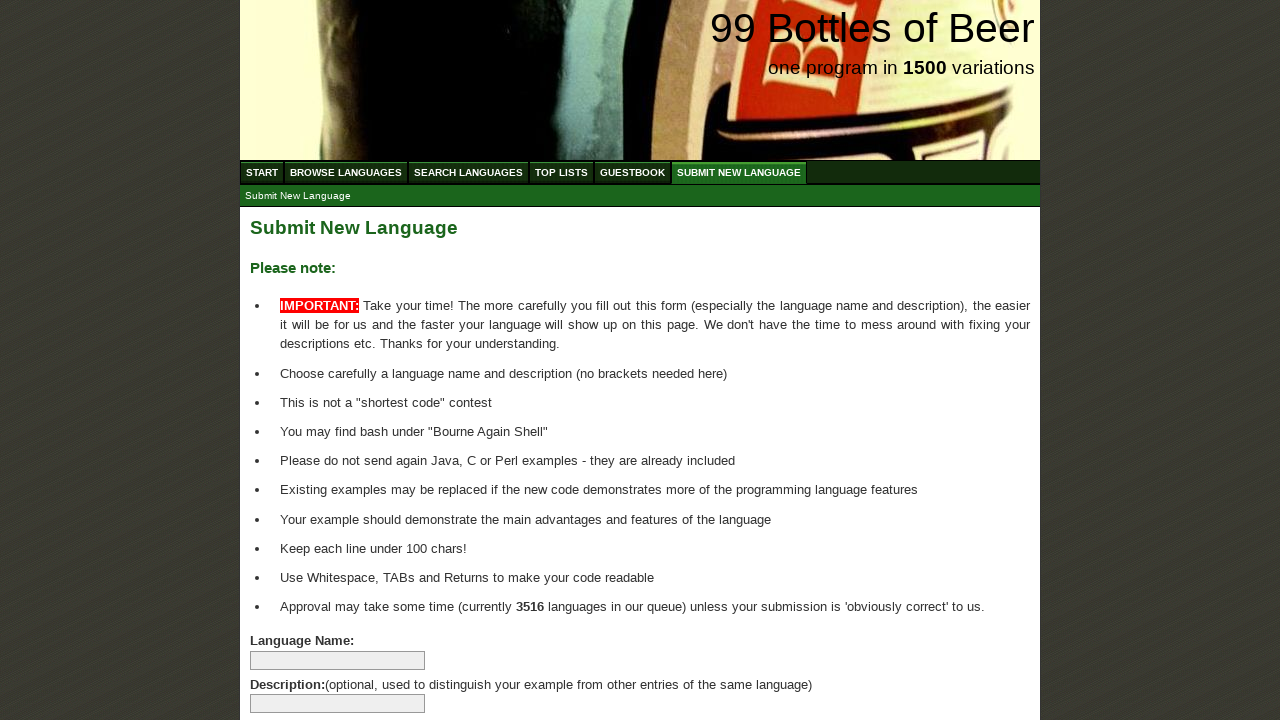

Clicked submit button without filling any form fields at (294, 665) on input[name='submitlanguage']
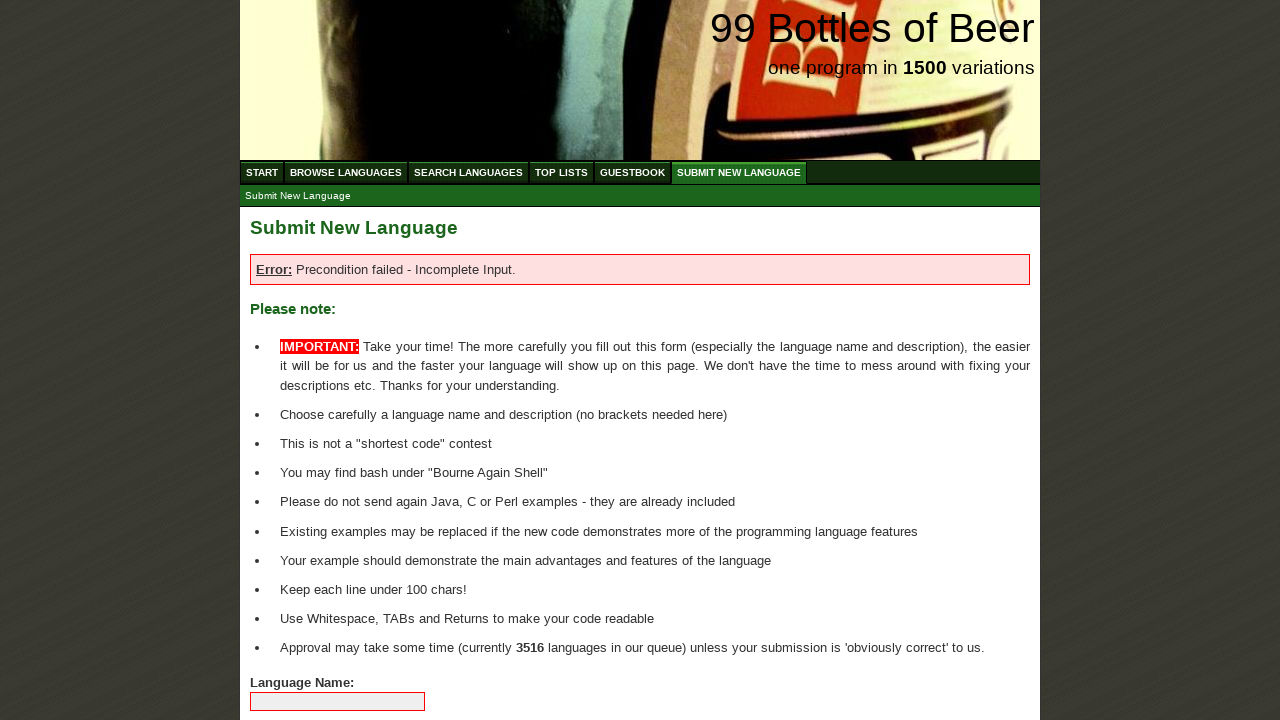

Error message with proper capitalization appeared: 'Precondition failed - Incomplete Input'
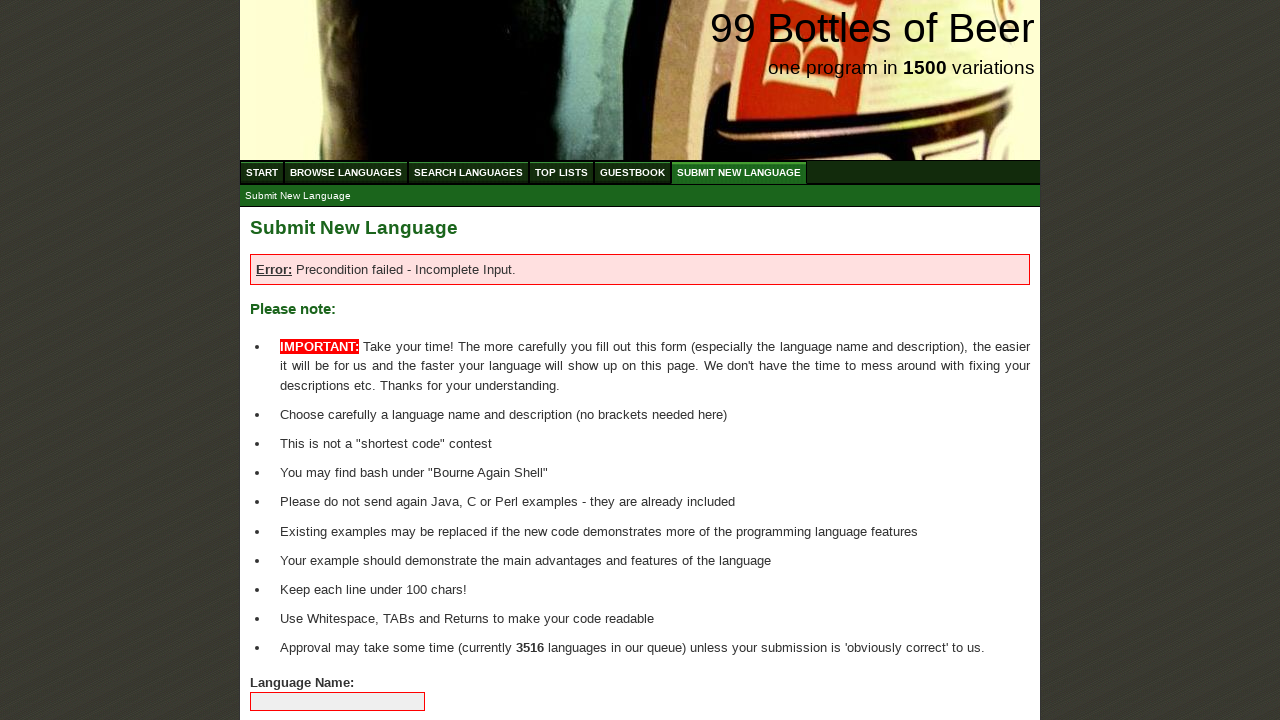

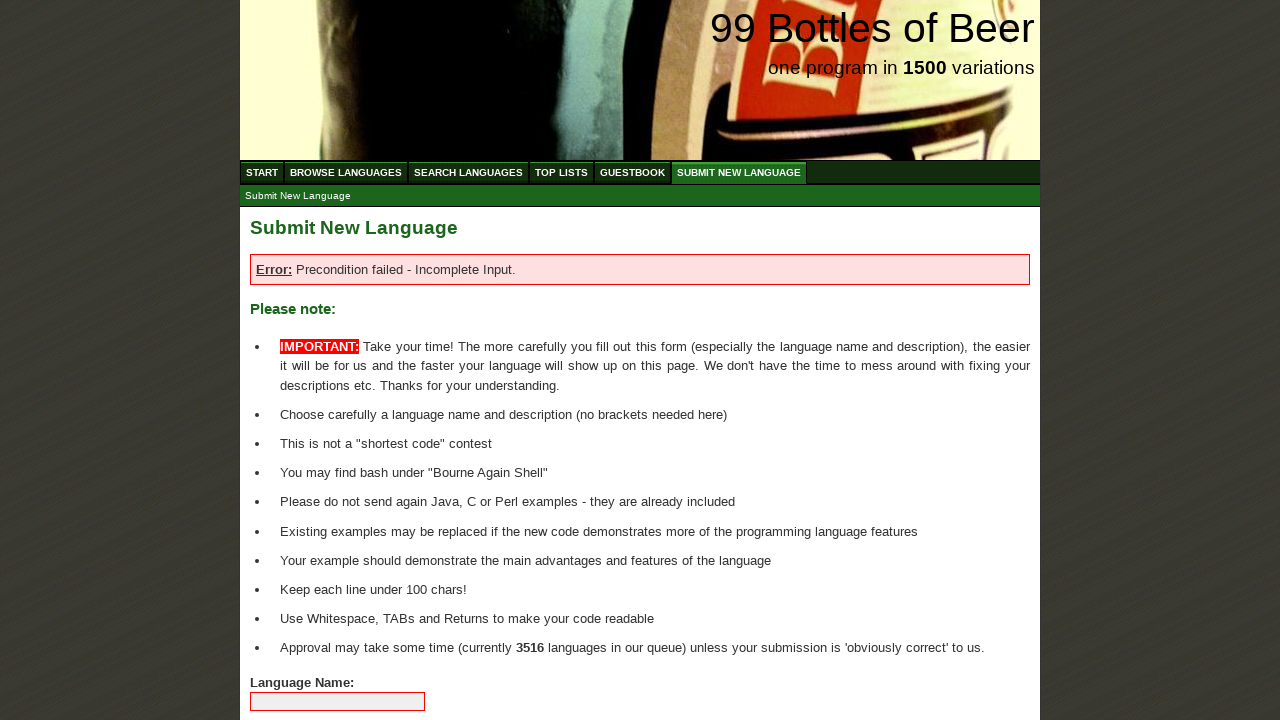